Navigates to the FoodBox homepage and verifies the URL is correct

Starting URL: http://foodbox-capstone.s3-website.us-east-2.amazonaws.com/home

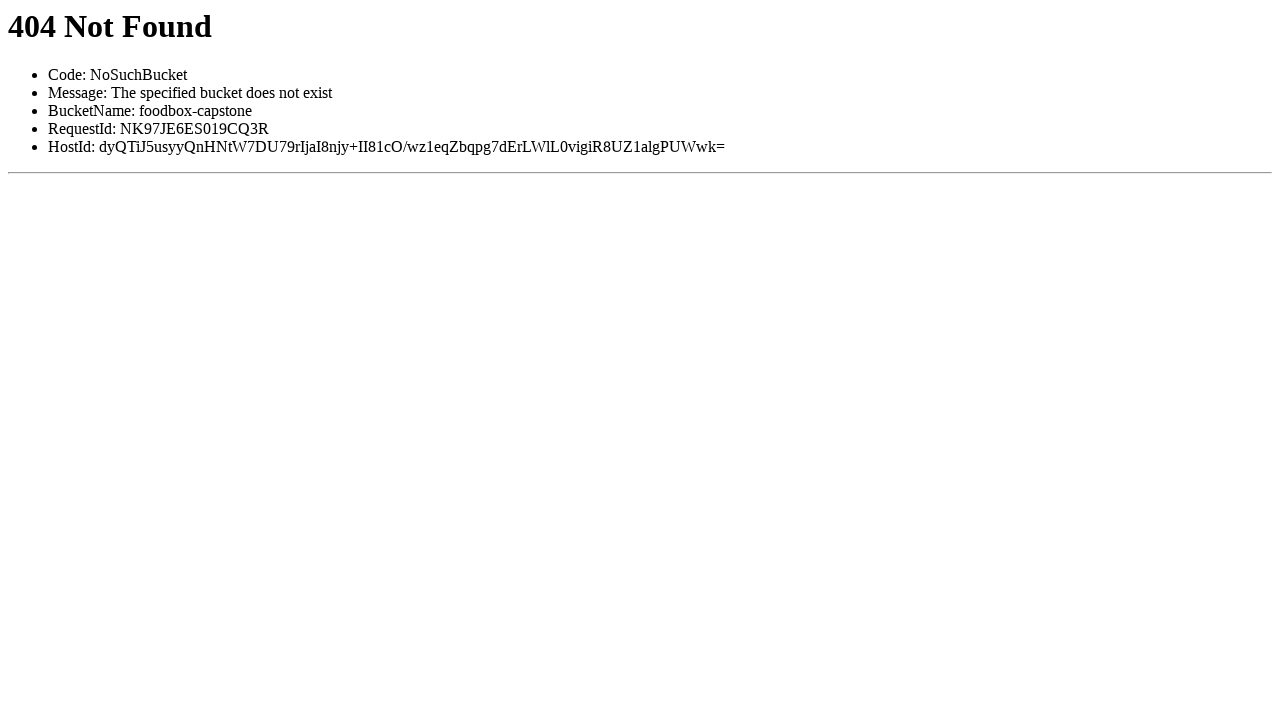

Navigated to FoodBox homepage
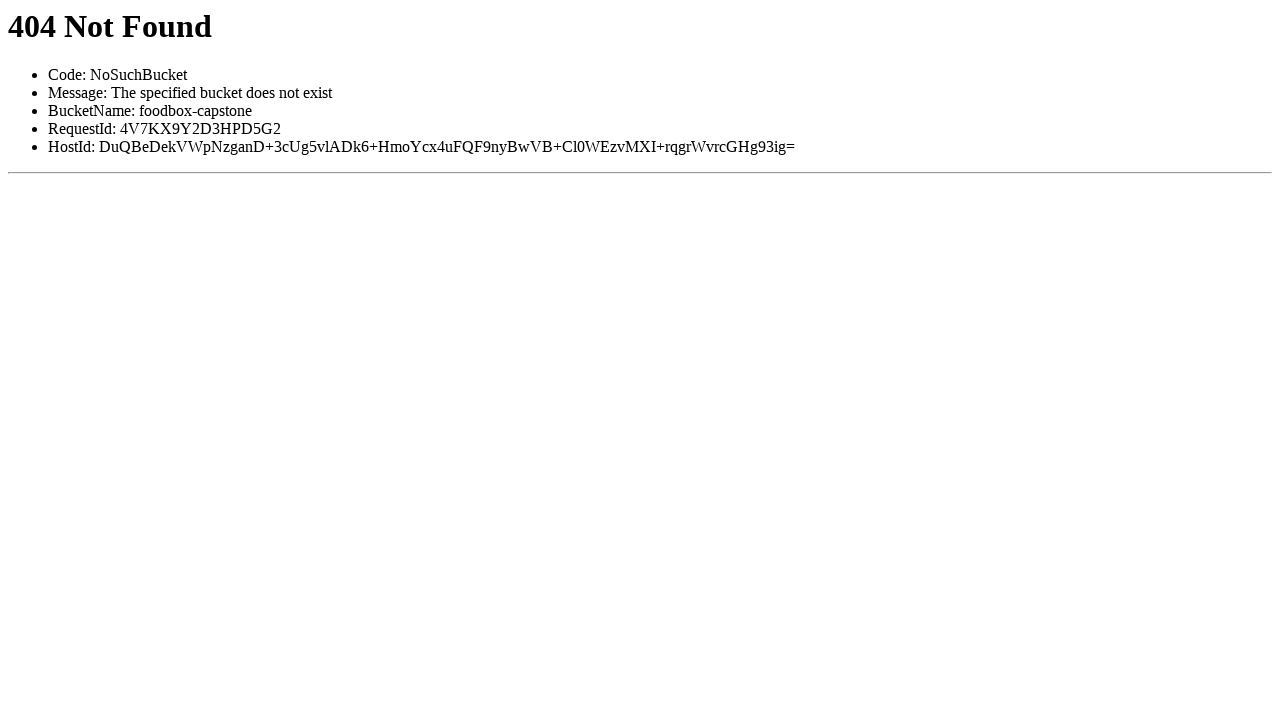

Verified URL is correct: http://foodbox-capstone.s3-website.us-east-2.amazonaws.com/home
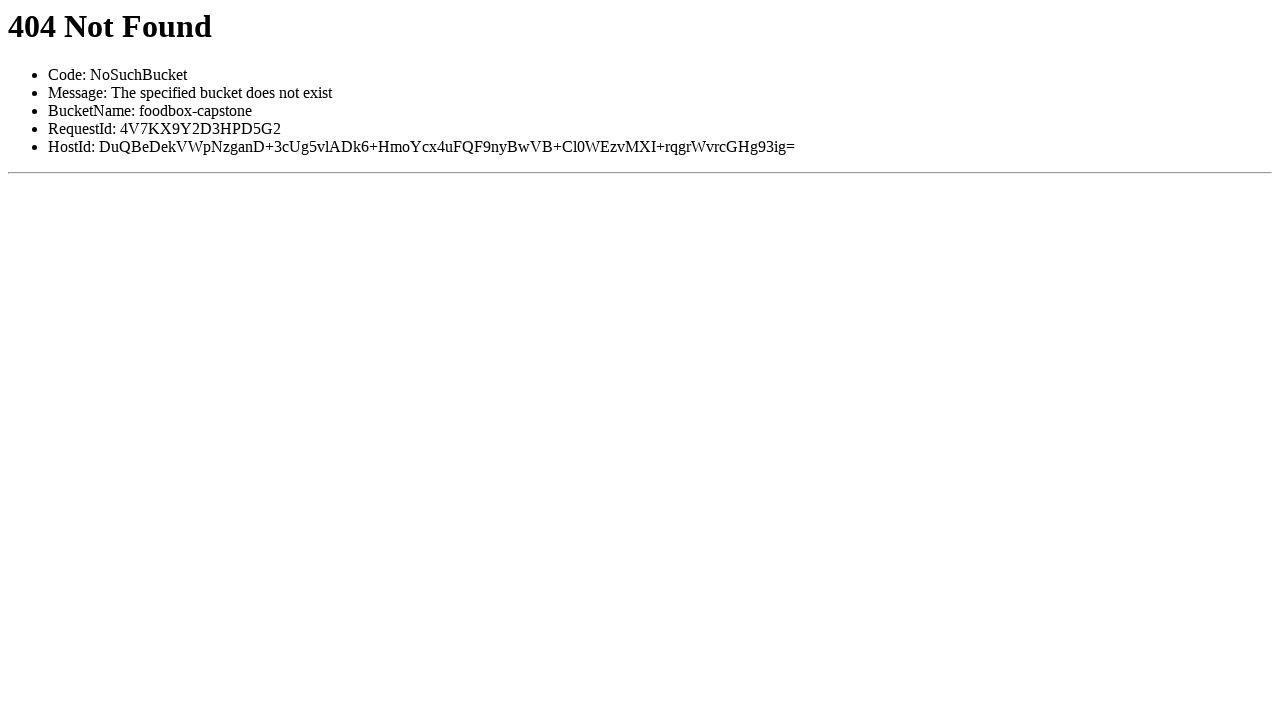

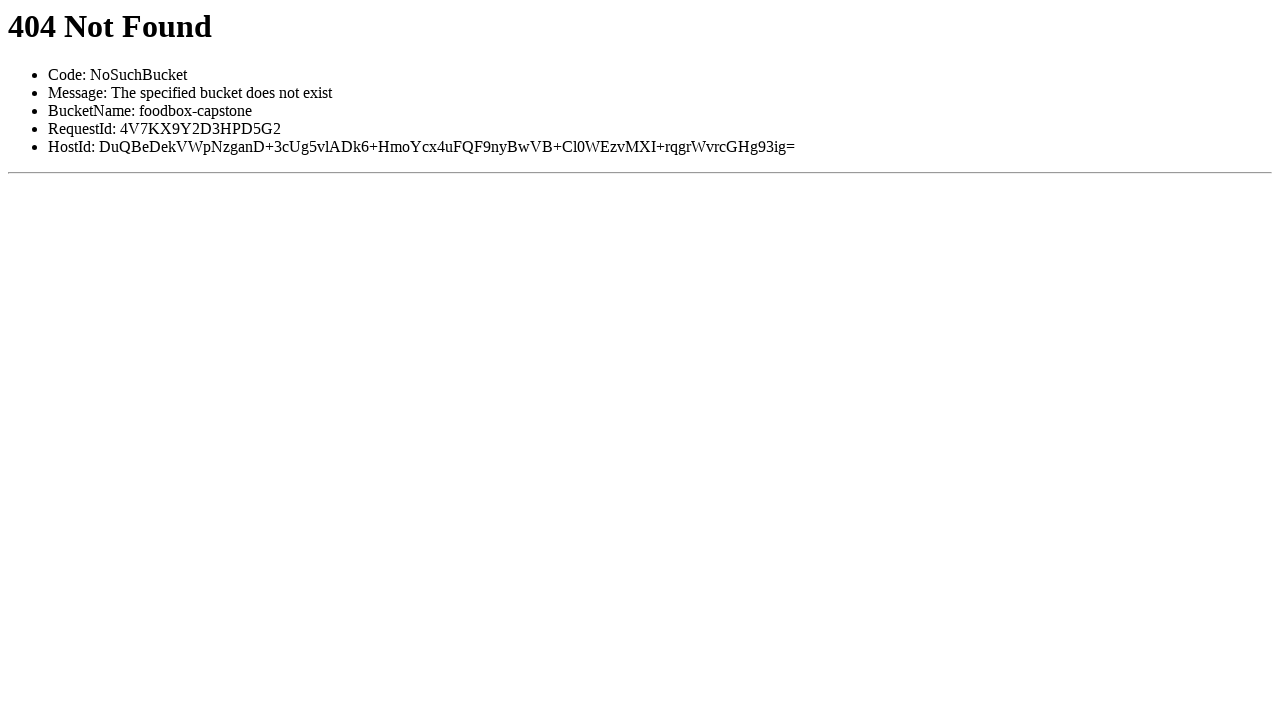